Tests iframe handling by locating an iframe by name and filling first name and last name input fields within it

Starting URL: https://letcode.in/frame

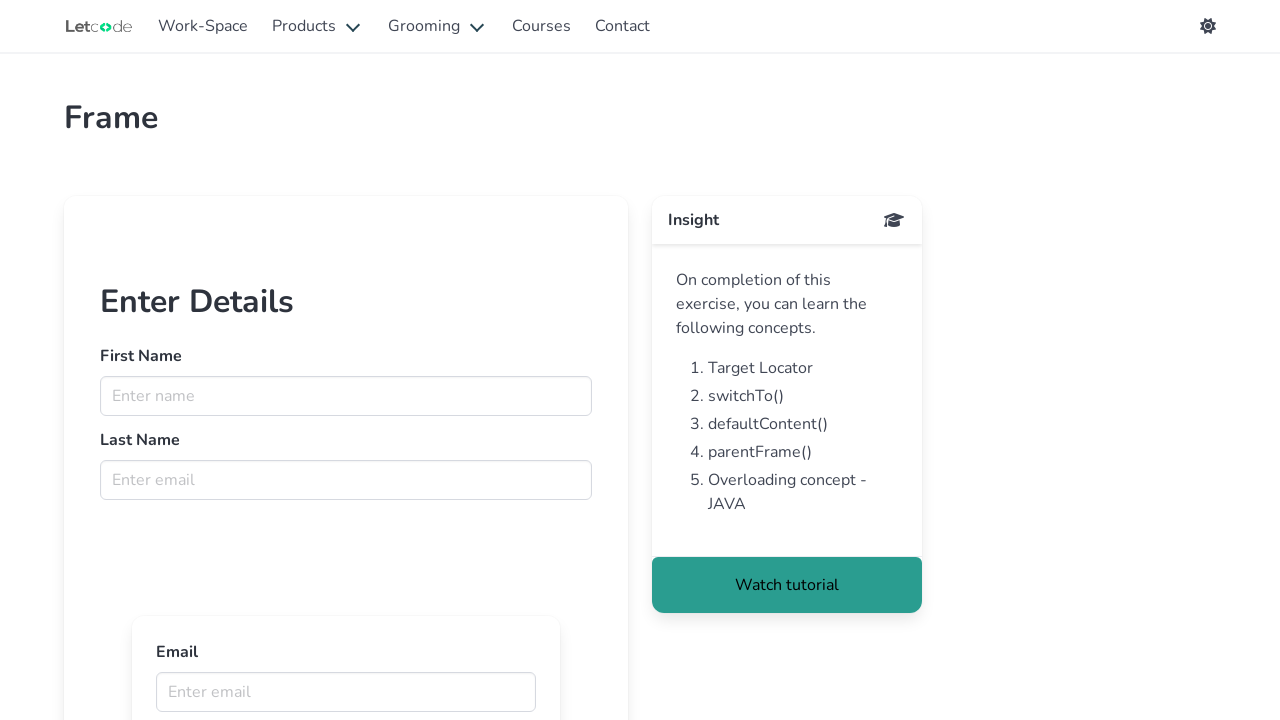

Located iframe with name 'firstFr'
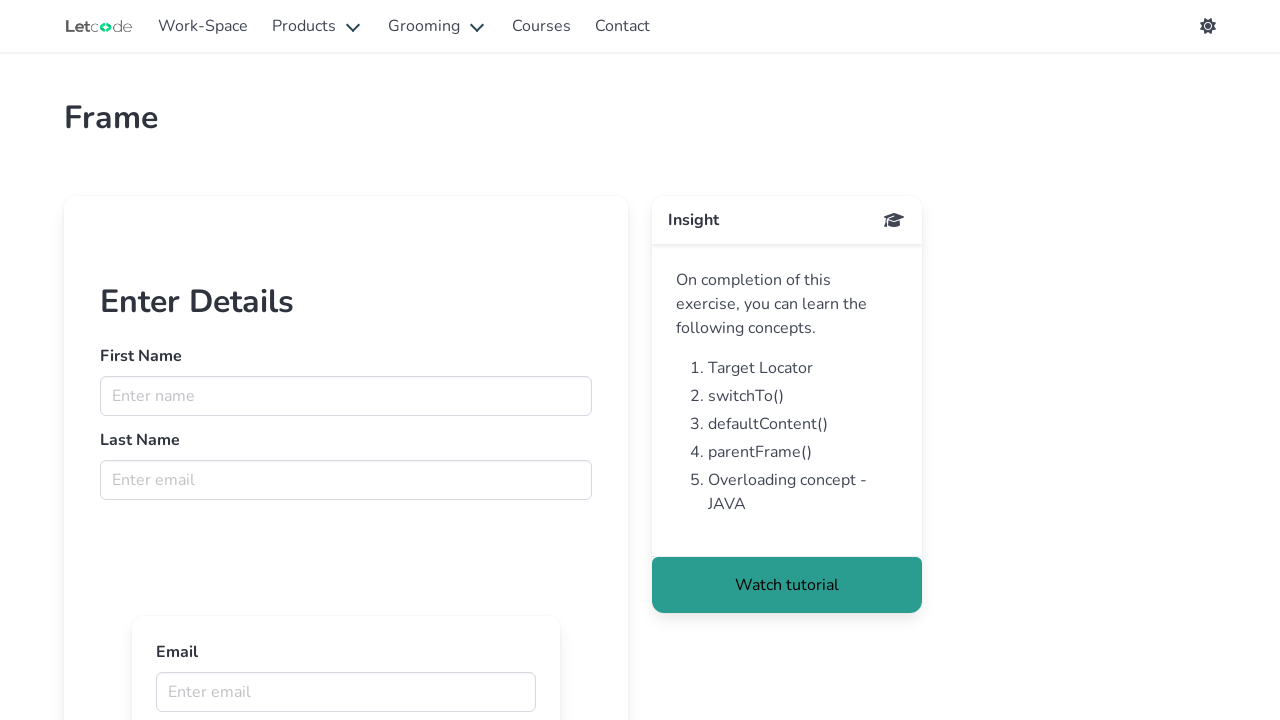

Filled first name field with 'Mayank' in iframe on xpath=//input[@name='fname']
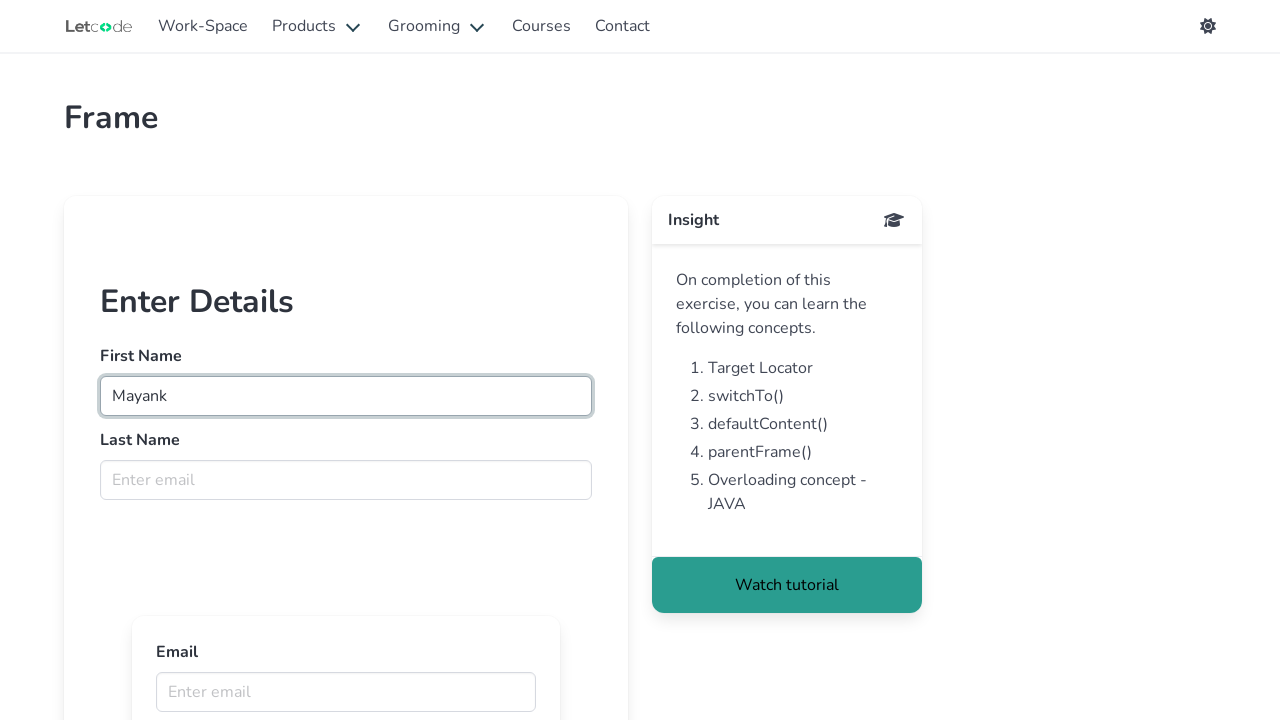

Filled last name field with 'Dagar' in iframe on xpath=//input[@name='lname']
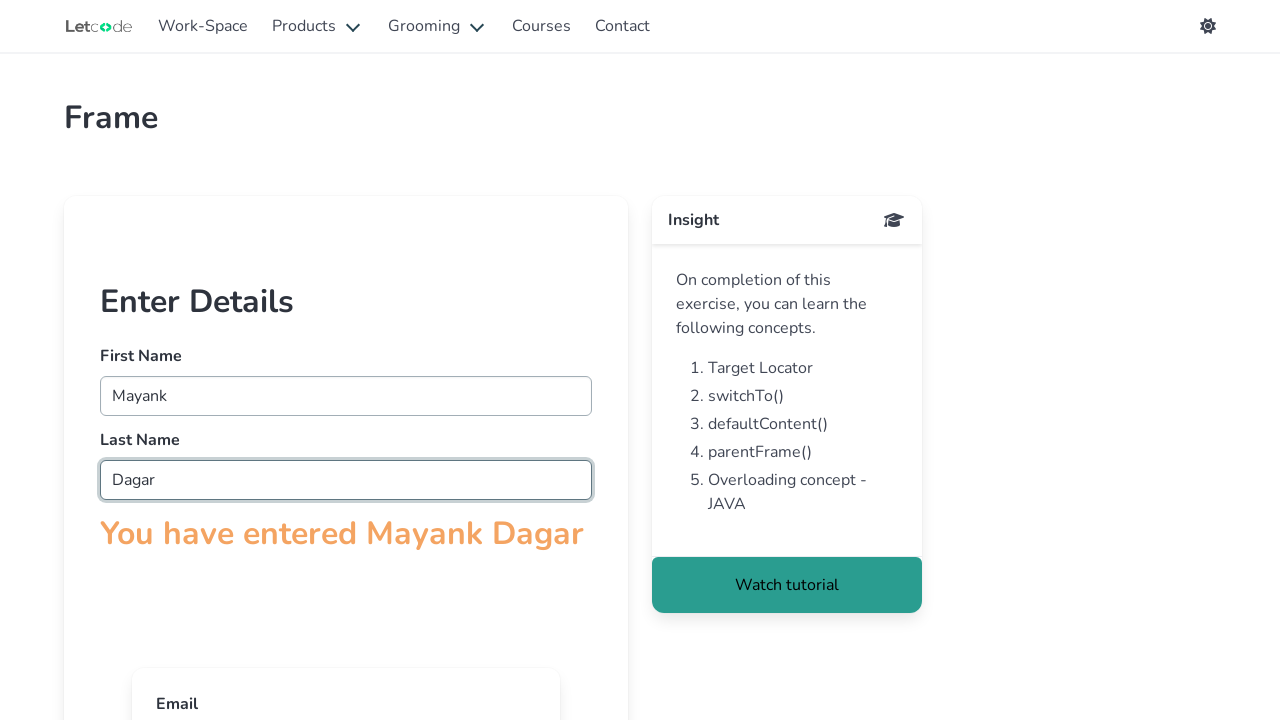

Waited 2000ms for actions to complete
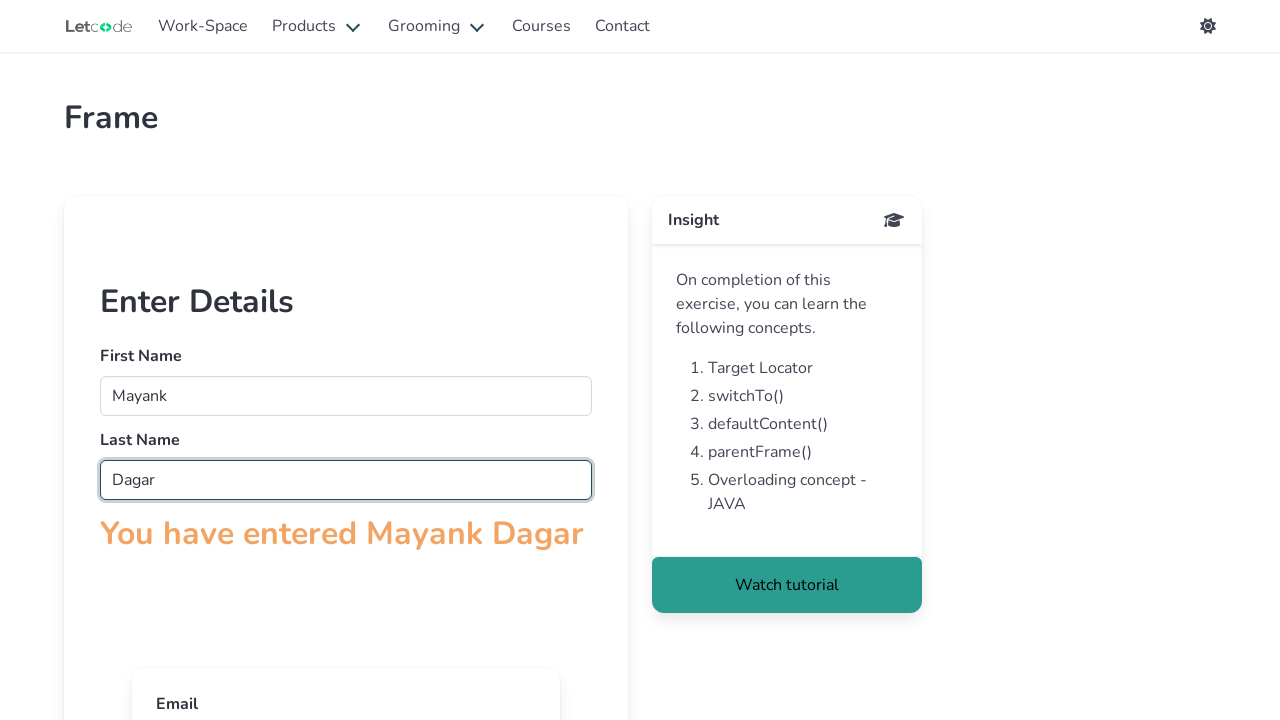

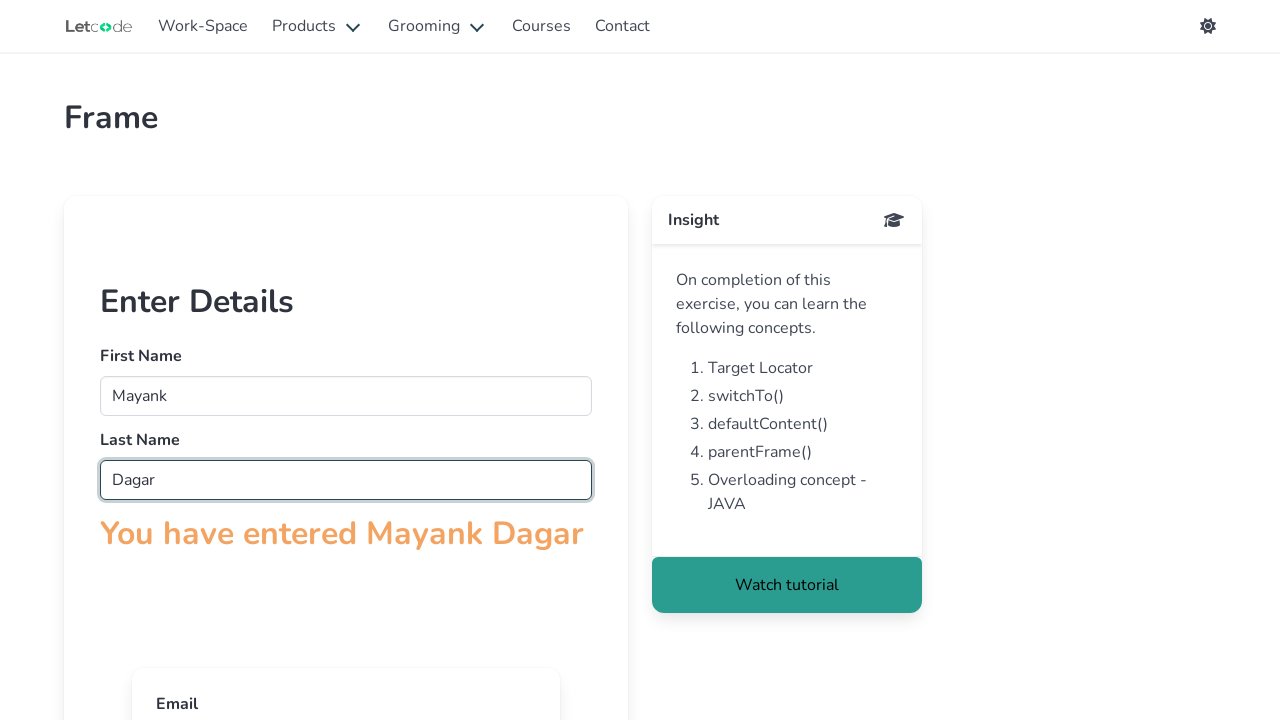